Navigates to the OrangeHRM demo site and clicks on the "OrangeHRM, Inc" link (typically a branding/footer link)

Starting URL: https://opensource-demo.orangehrmlive.com/

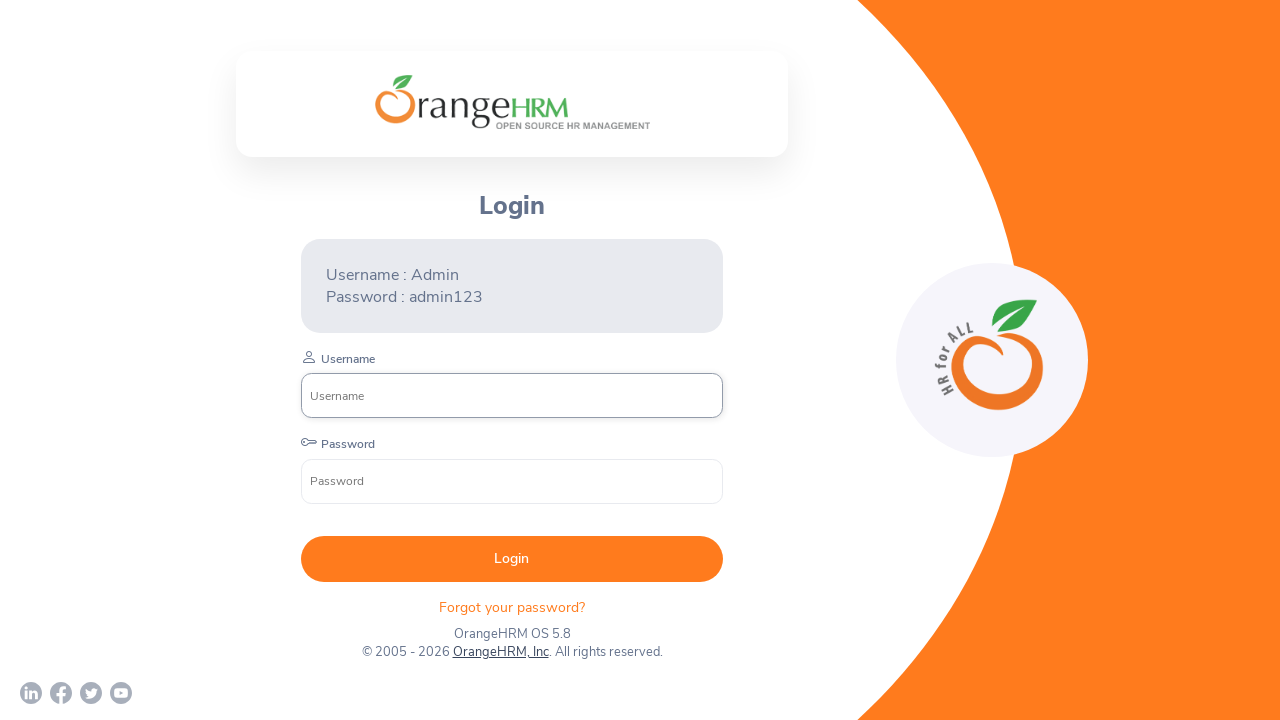

Waited for page to reach networkidle state
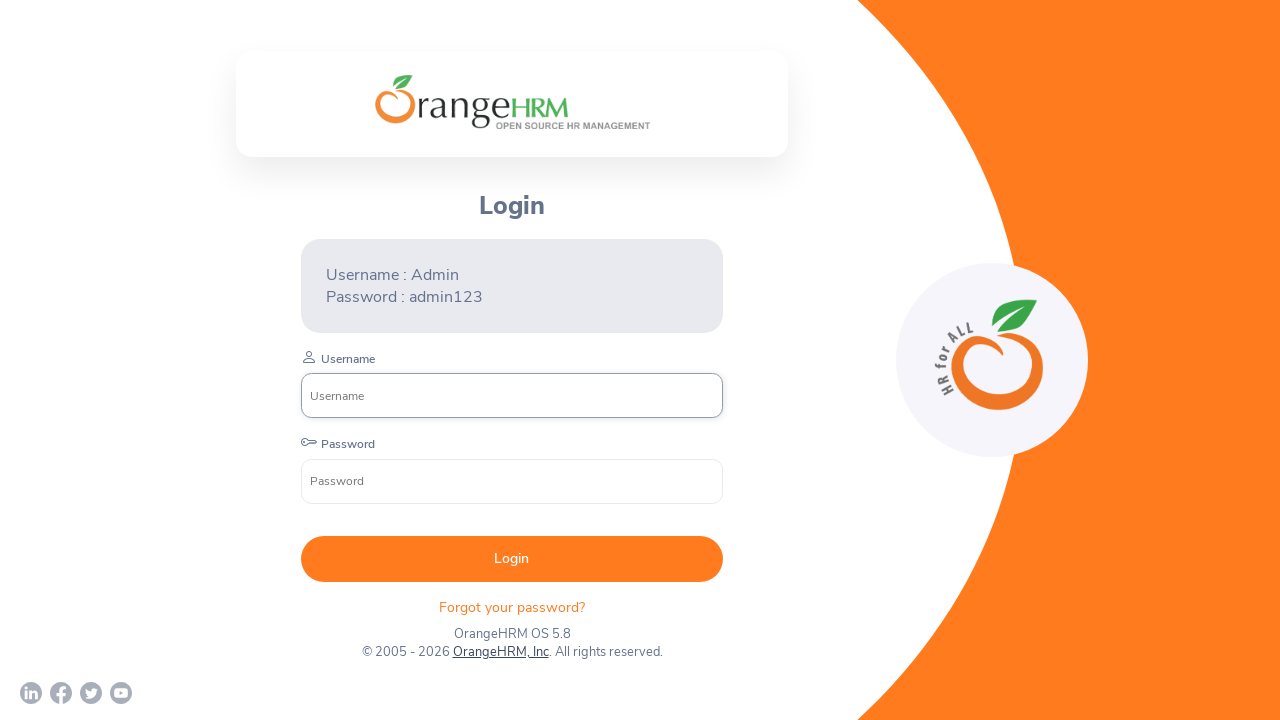

Clicked on the 'OrangeHRM, Inc' link at (500, 652) on text=OrangeHRM, Inc
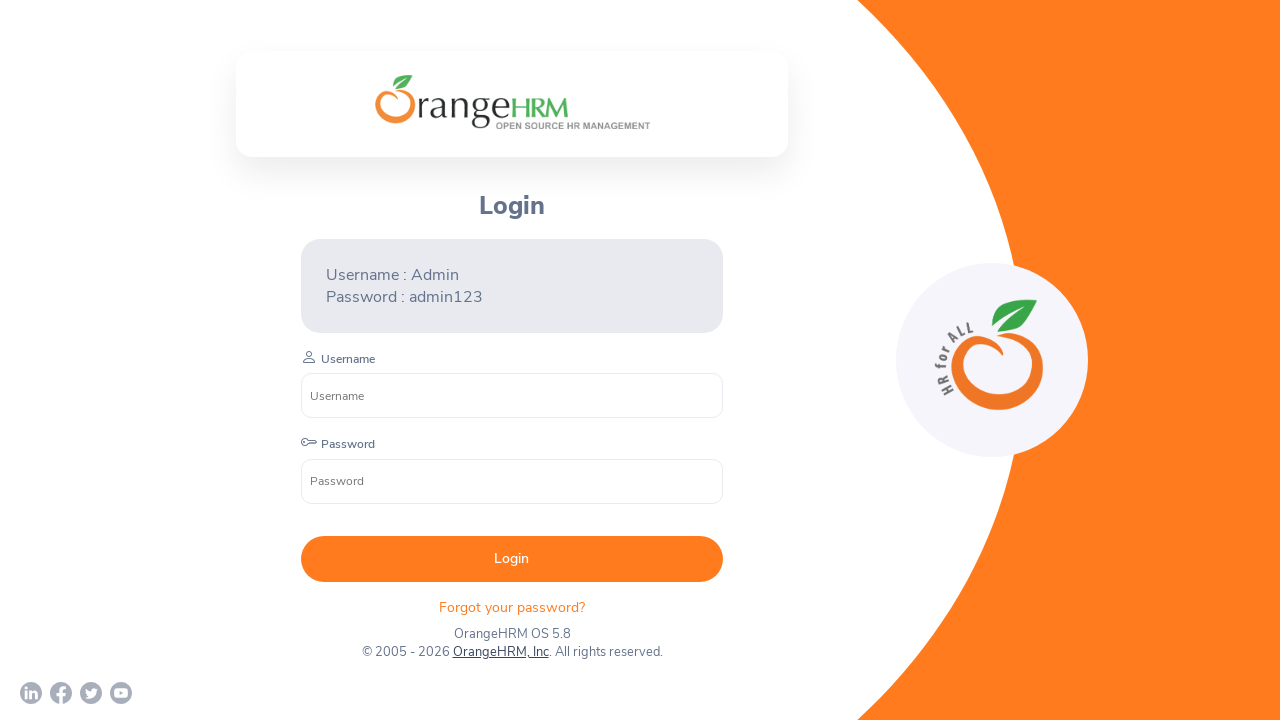

Waited for page load state to complete after clicking OrangeHRM, Inc link
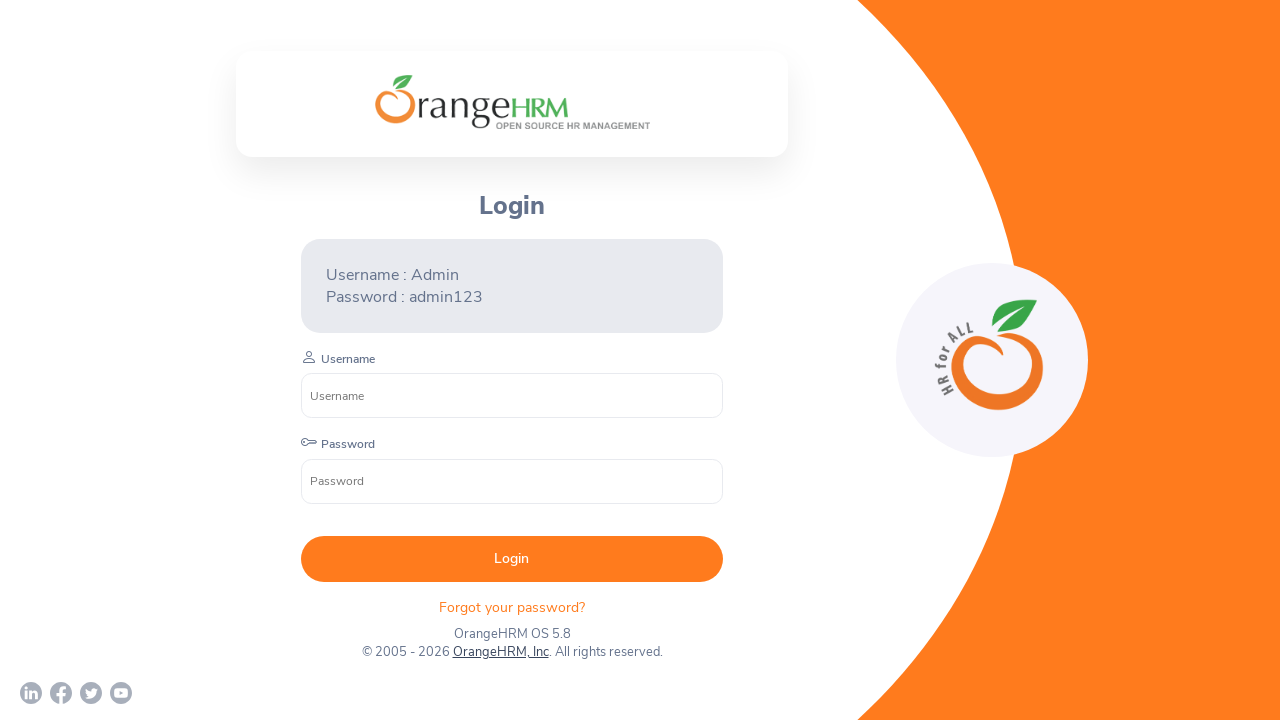

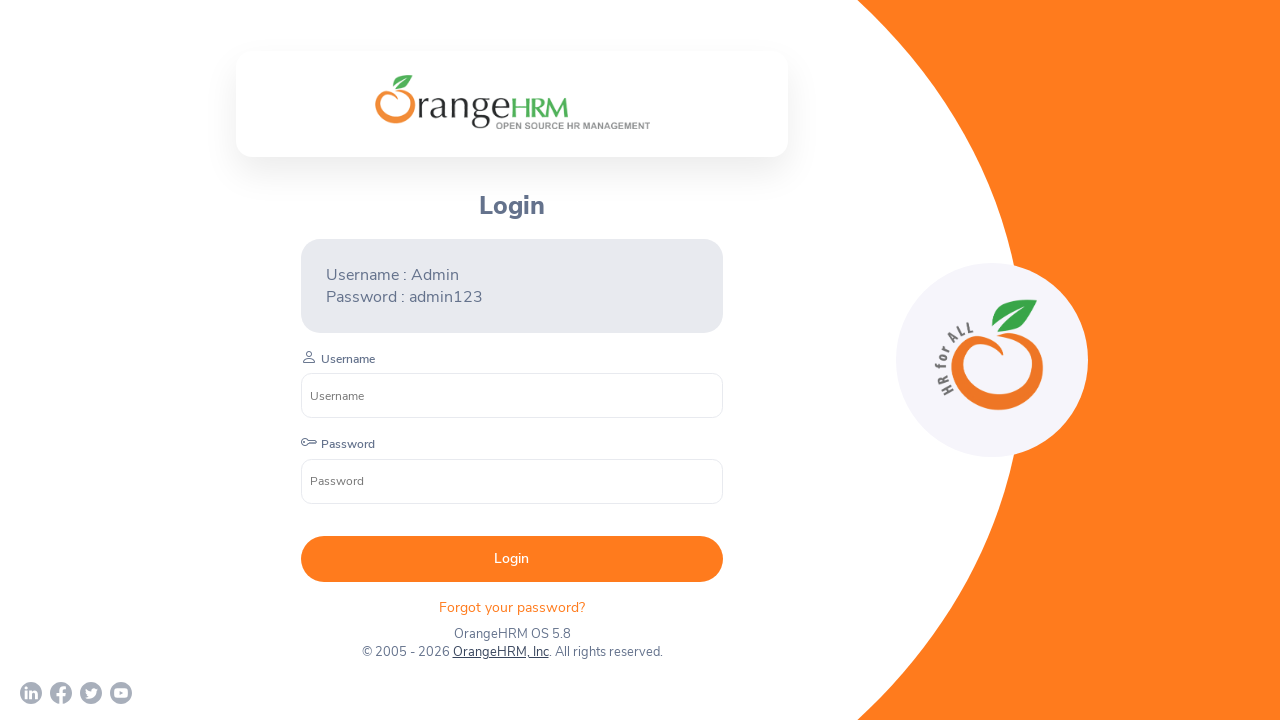